Tests if the calculator correctly subtracts two numbers (13 - 2 = 11) using build 1

Starting URL: https://testsheepnz.github.io/BasicCalculator

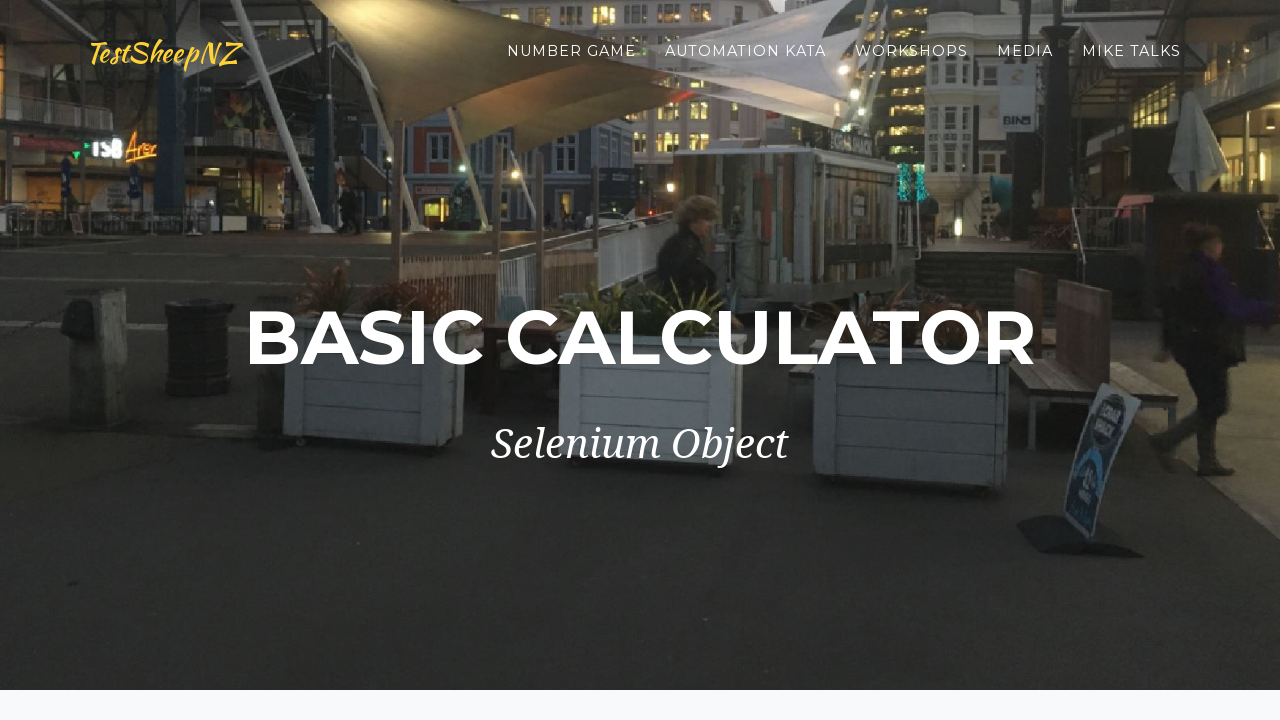

Selected build 1 from dropdown on #selectBuild
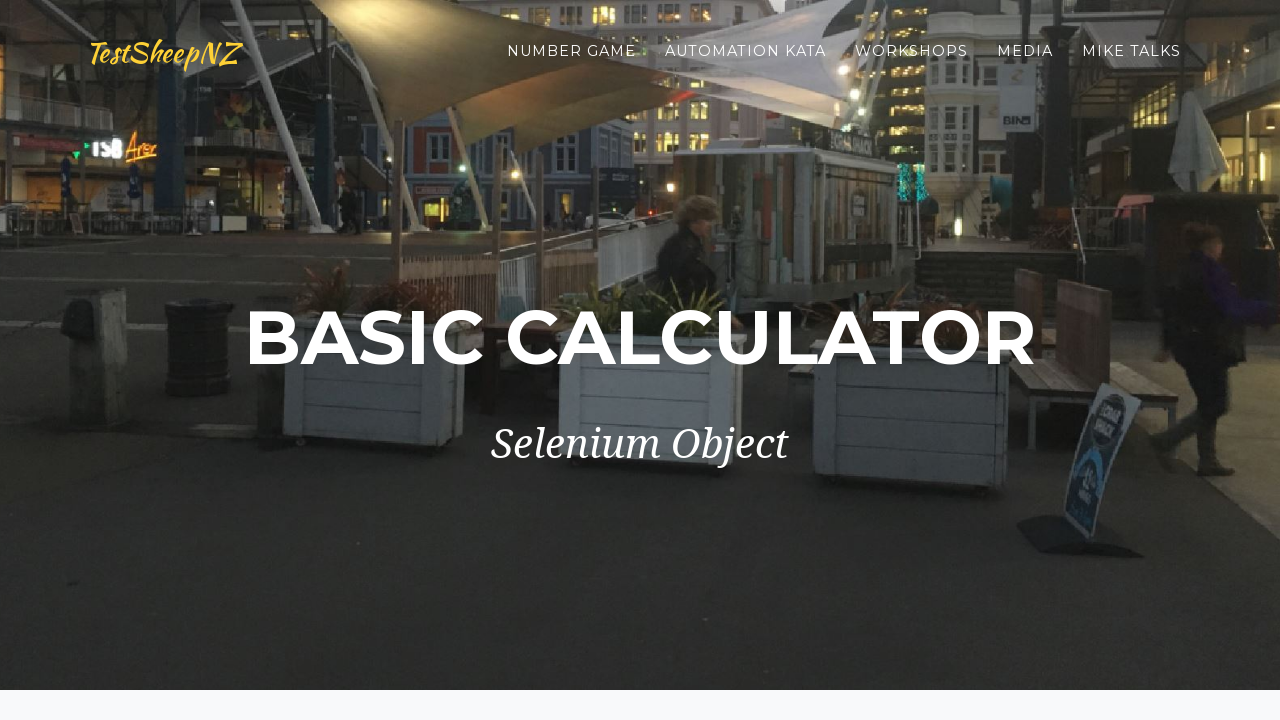

Entered 13 in the first number field on #number1Field
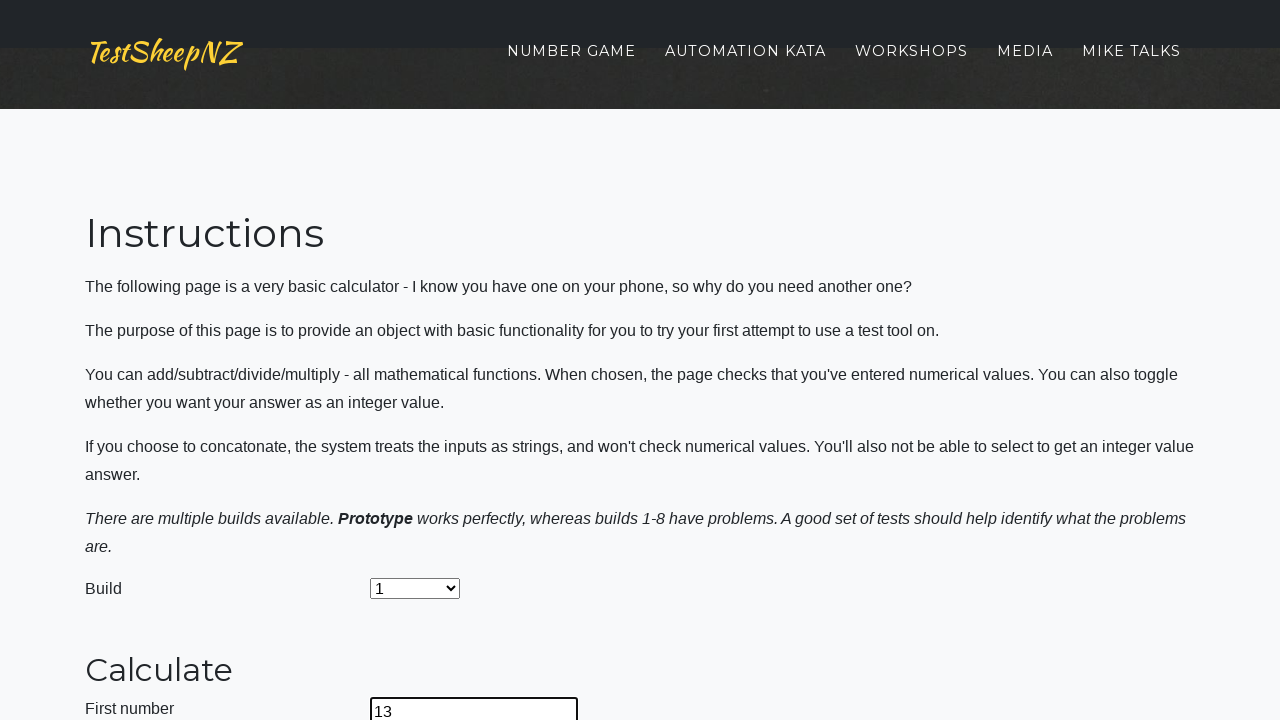

Entered 2 in the second number field on #number2Field
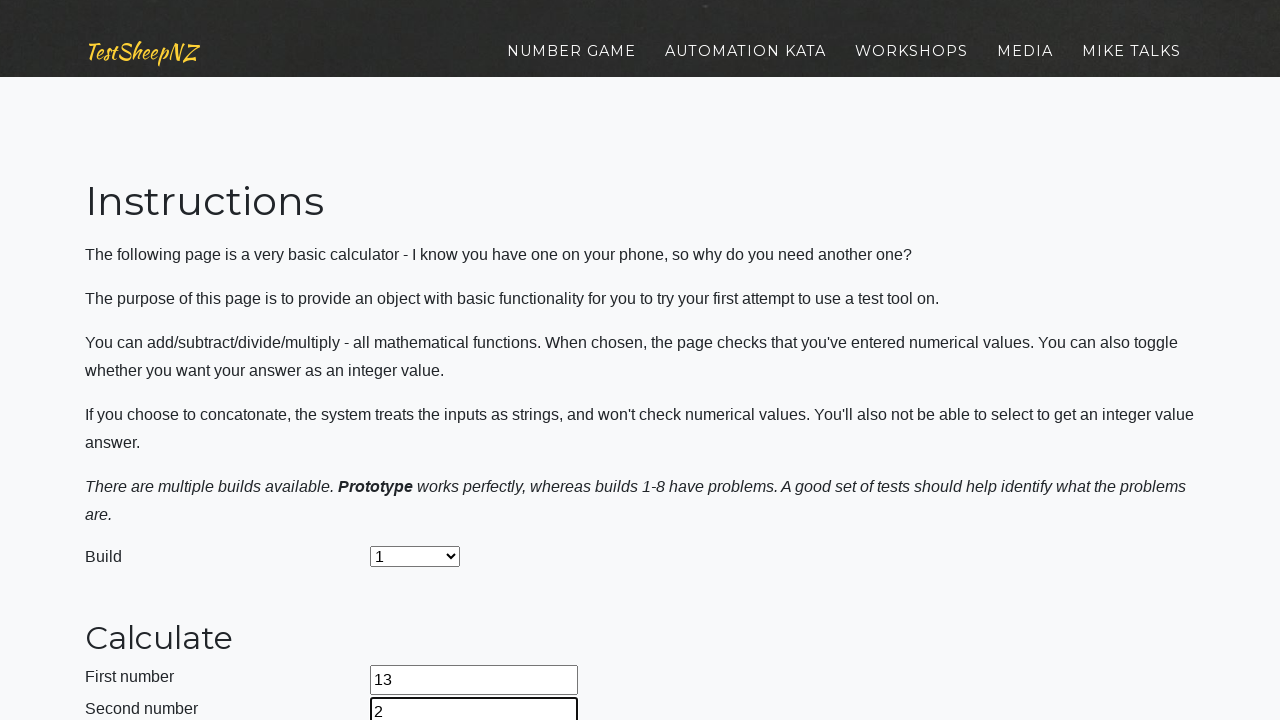

Selected subtraction operation from dropdown on #selectOperationDropdown
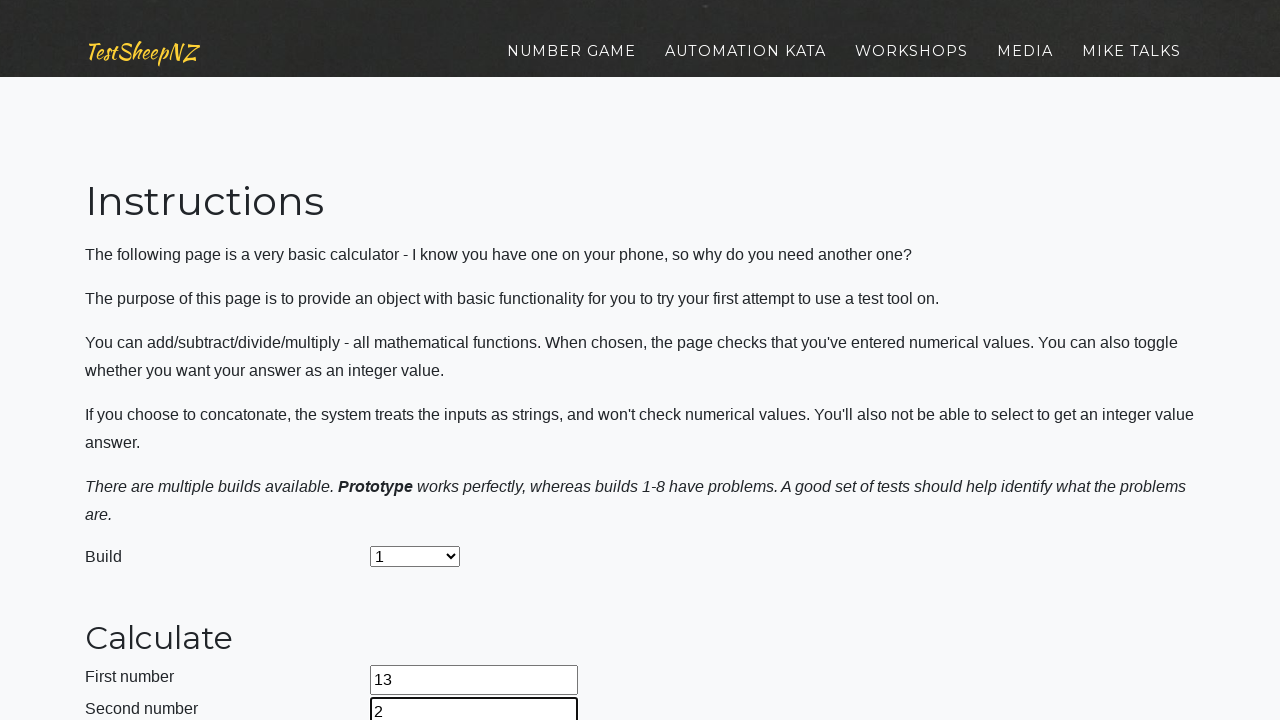

Clicked calculate button to perform subtraction at (422, 361) on #calculateButton
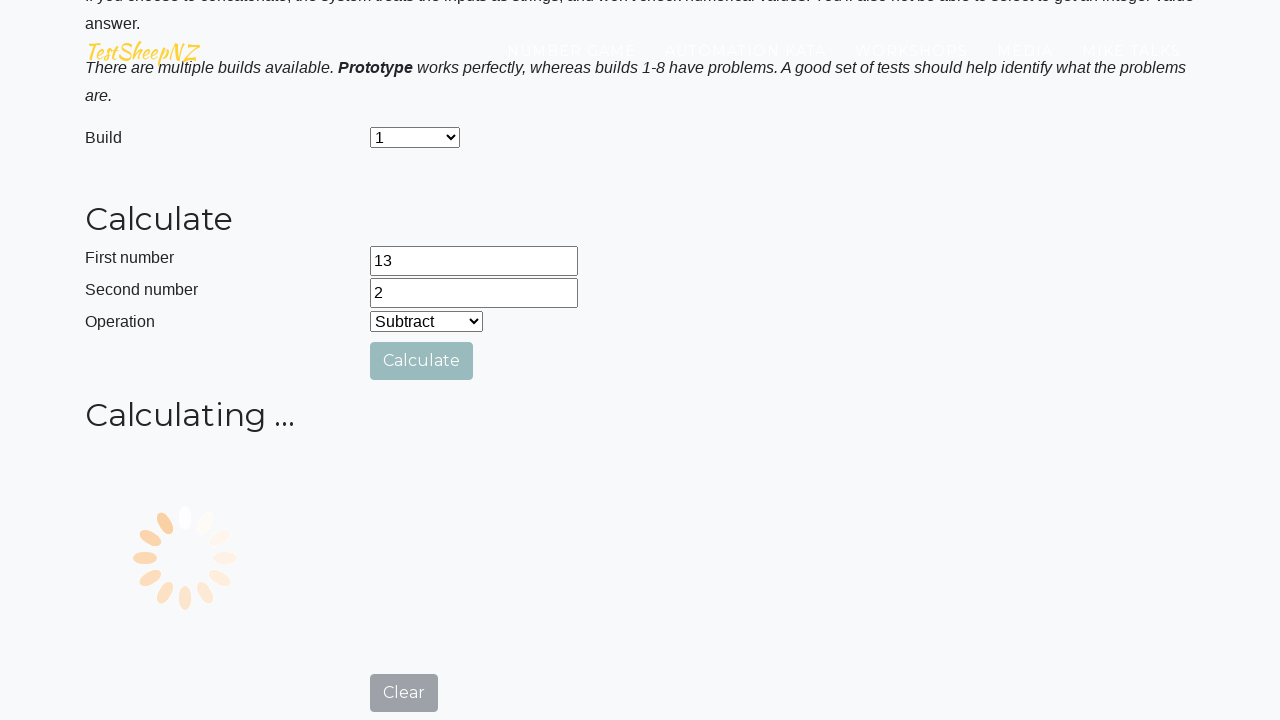

Result field loaded with answer (13 - 2 = 11)
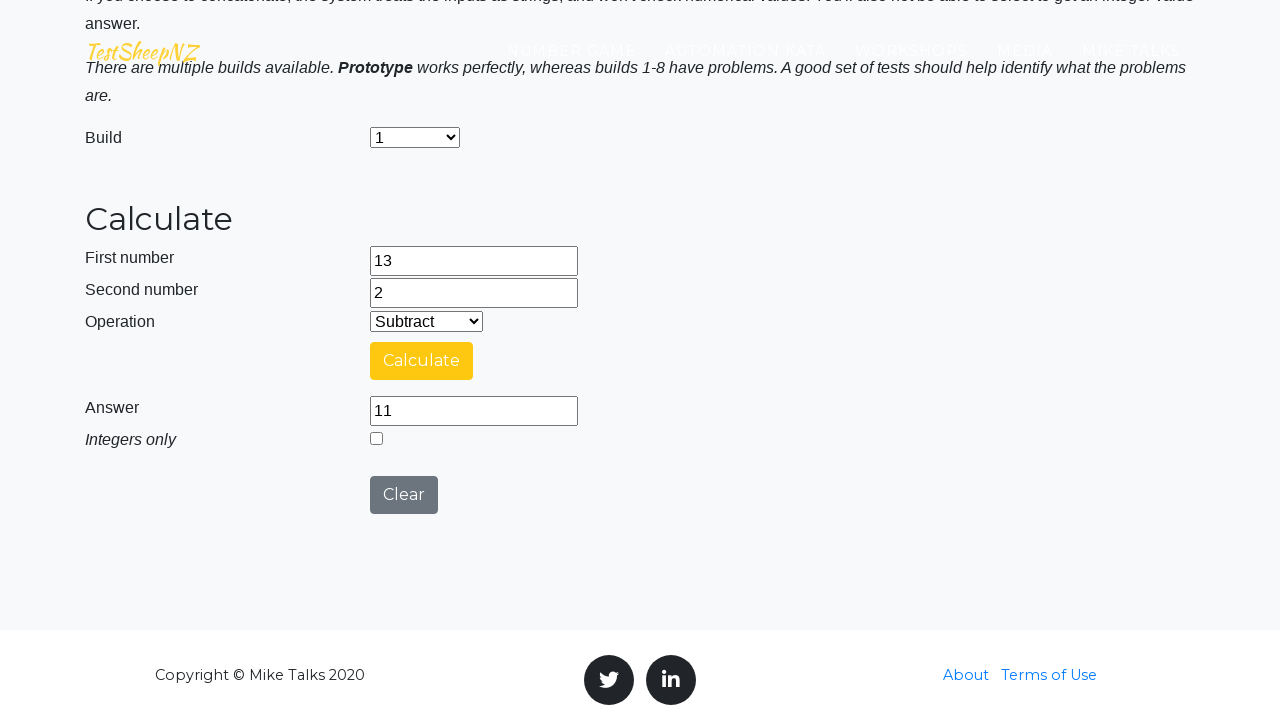

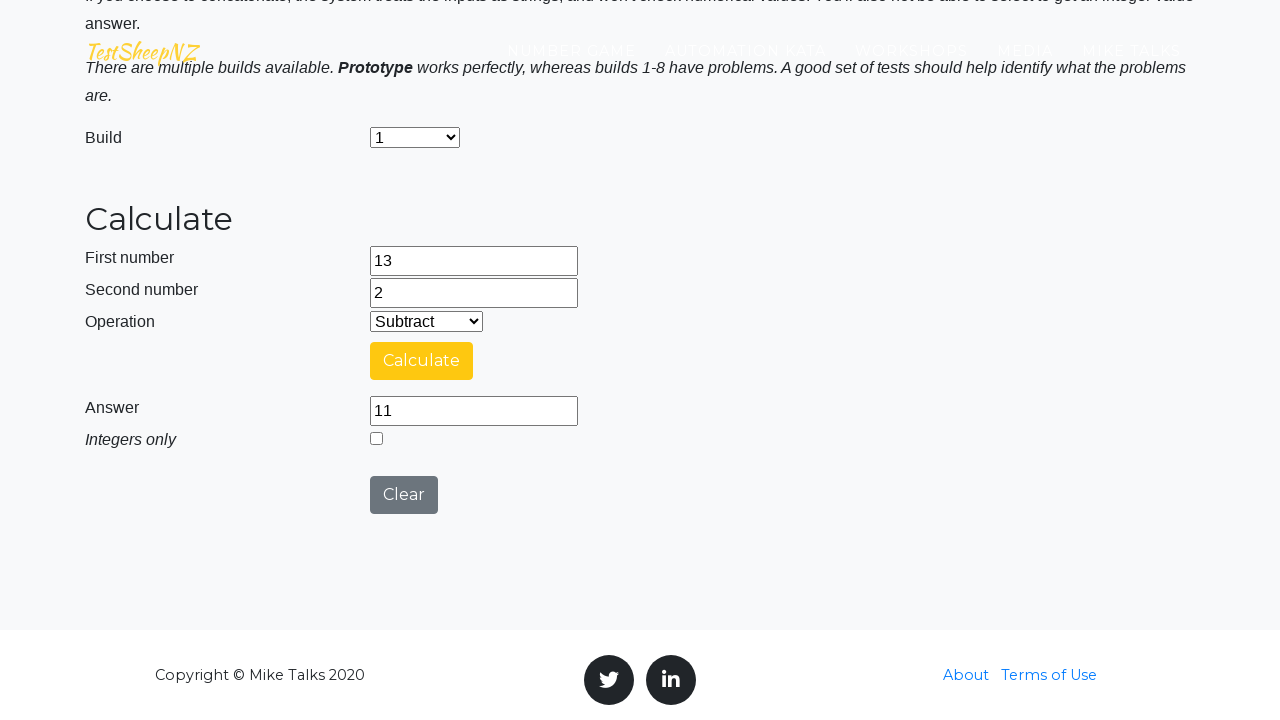